Tests dropdown menu interaction by clicking a dropdown button and then selecting the Facebook link from the dropdown options

Starting URL: https://omayo.blogspot.com/

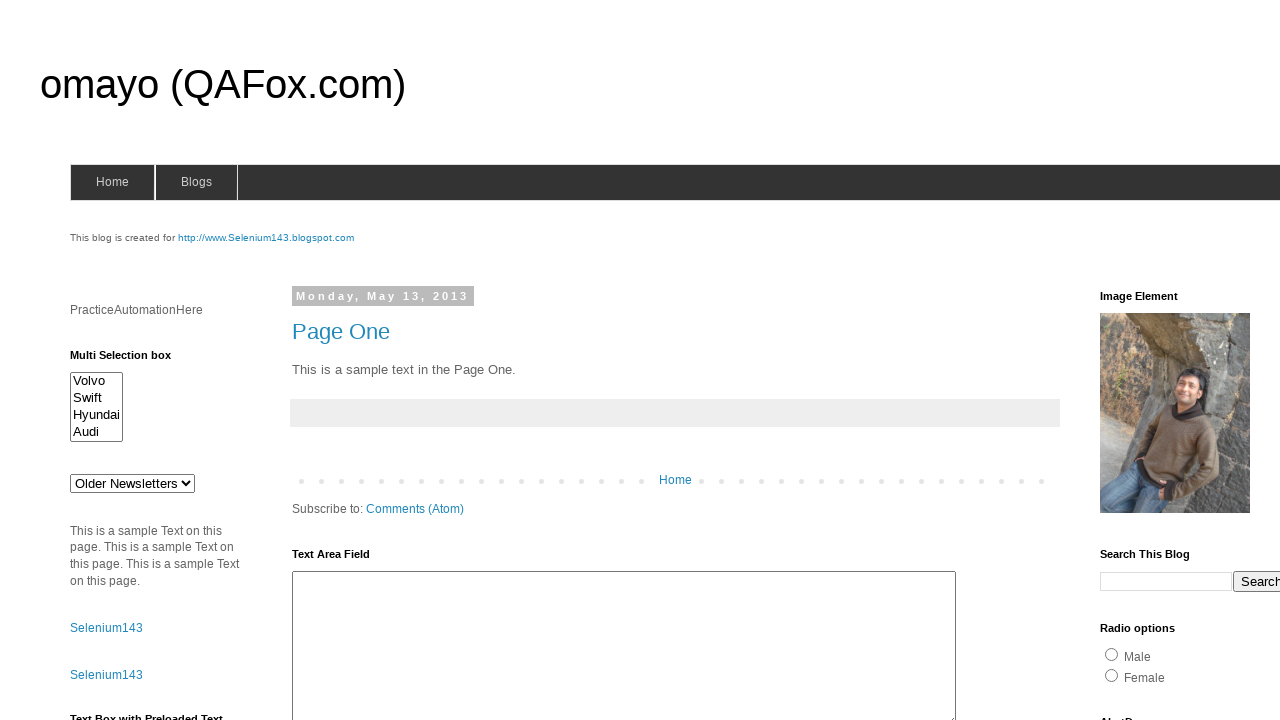

Clicked dropdown button to open menu at (1227, 360) on .dropbtn
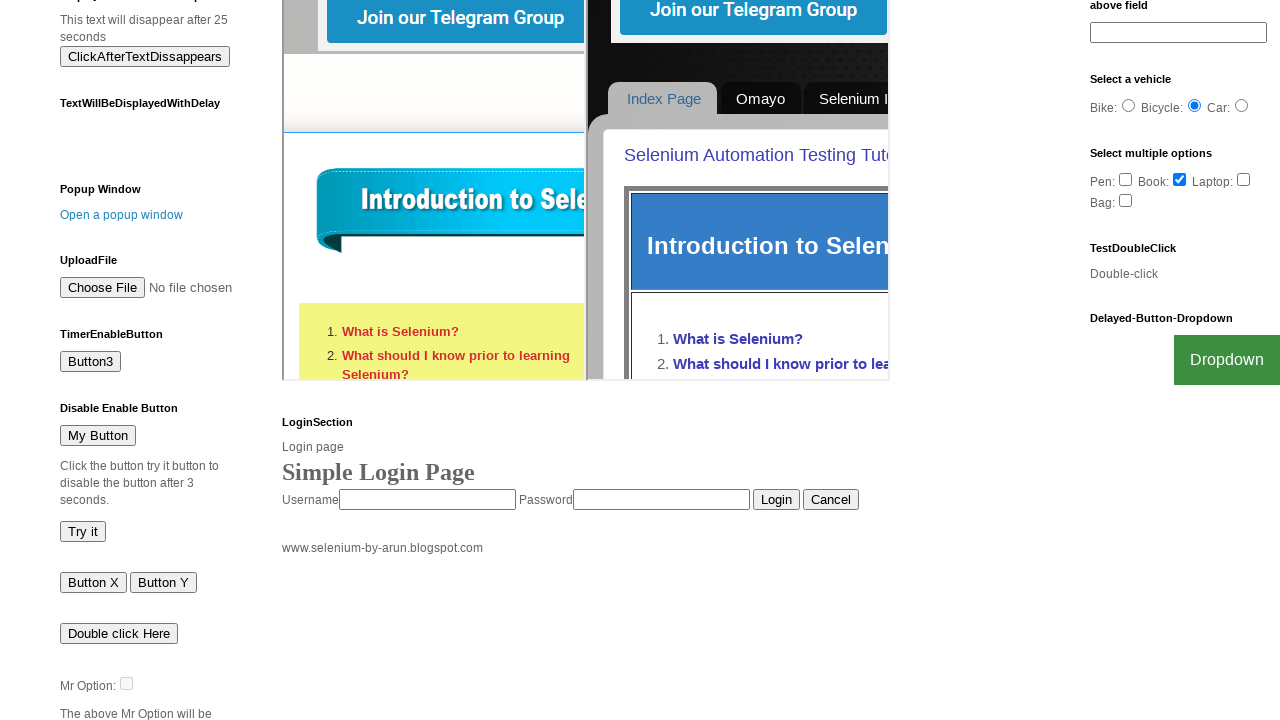

Clicked Facebook link from dropdown options at (1200, 700) on text=Facebook
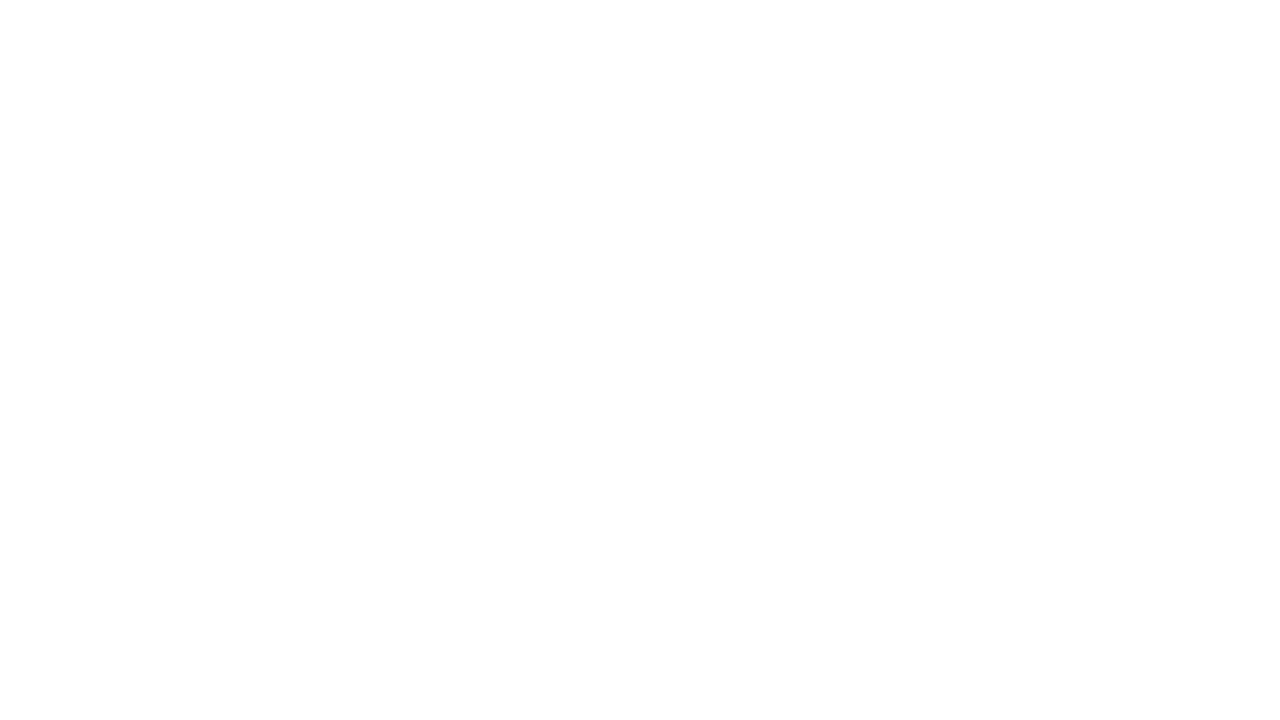

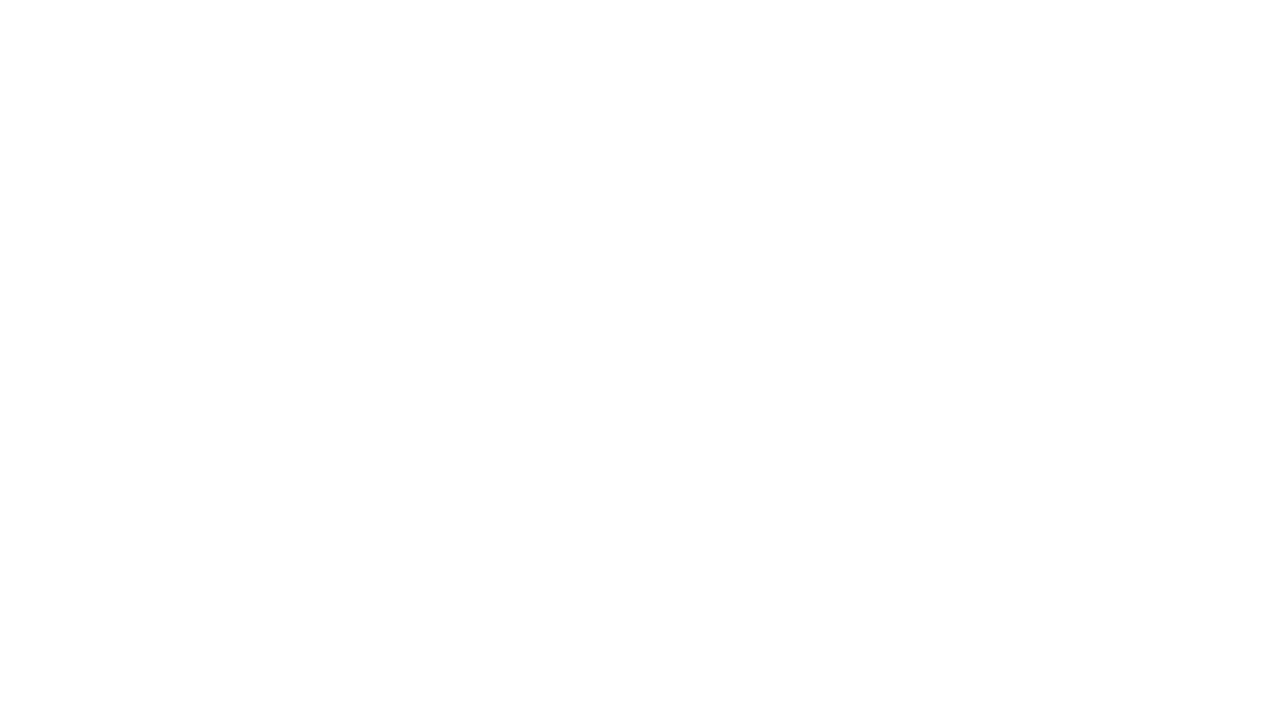